Solves a math addition problem by reading two numbers from the page, calculating their sum, selecting the answer from a dropdown, and submitting the form

Starting URL: http://suninjuly.github.io/selects1.html

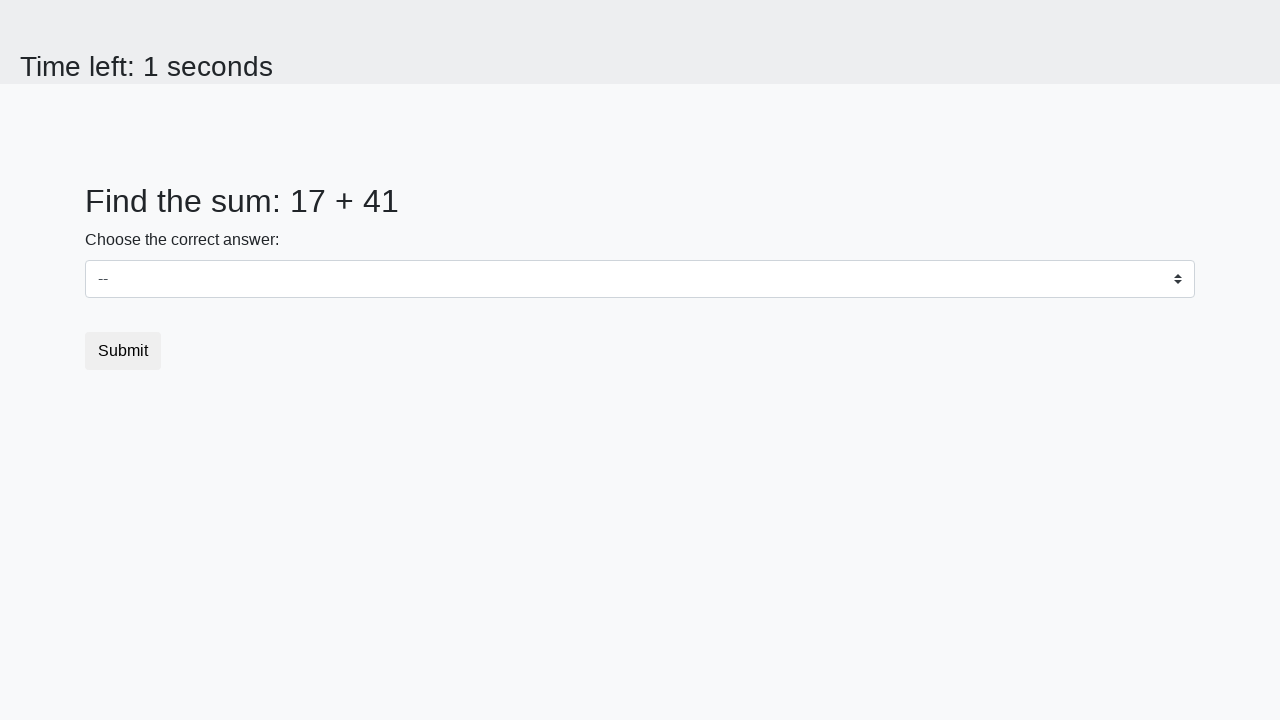

Retrieved first number from #num1 element
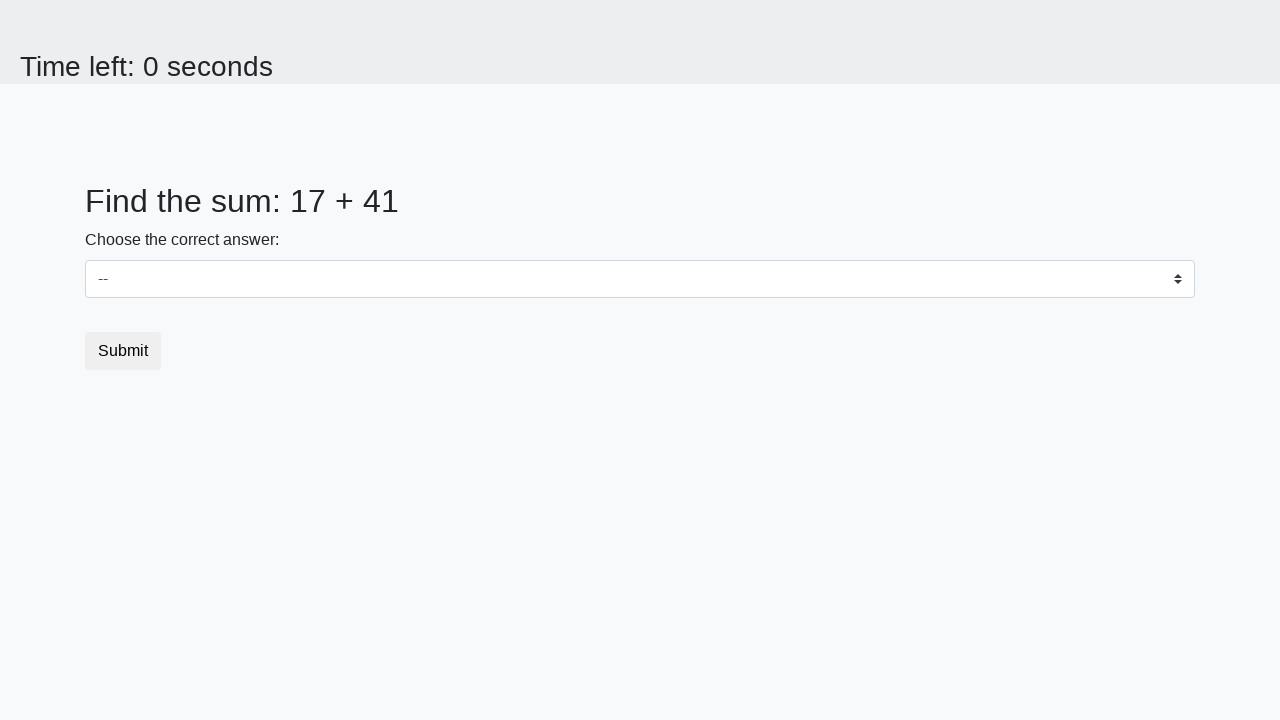

Retrieved second number from #num2 element
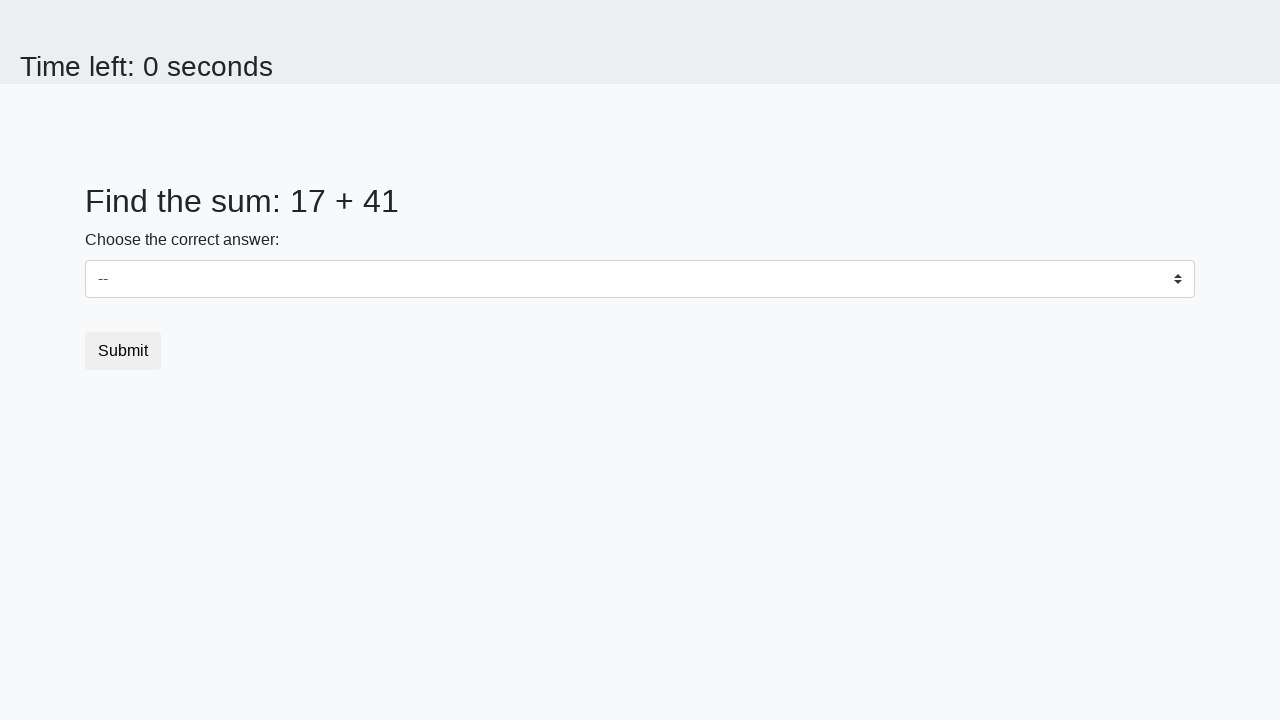

Calculated sum: 17 + 41 = 58
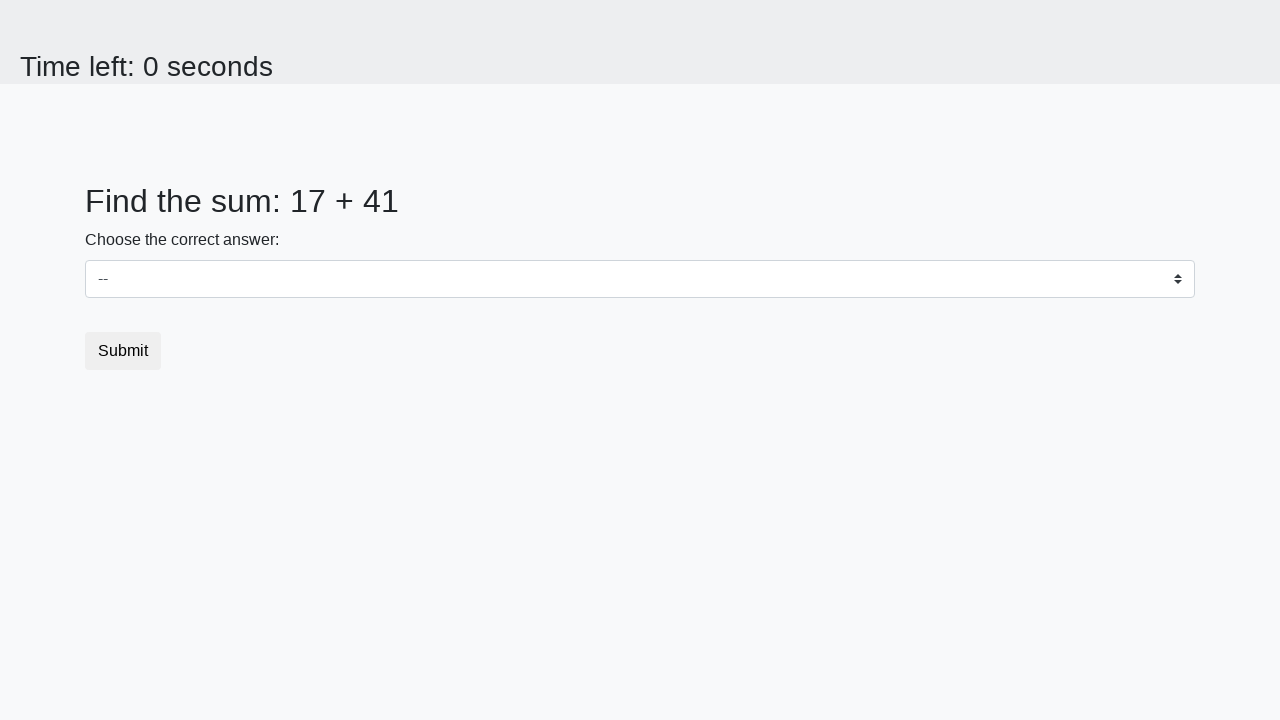

Selected answer '58' from dropdown menu on select
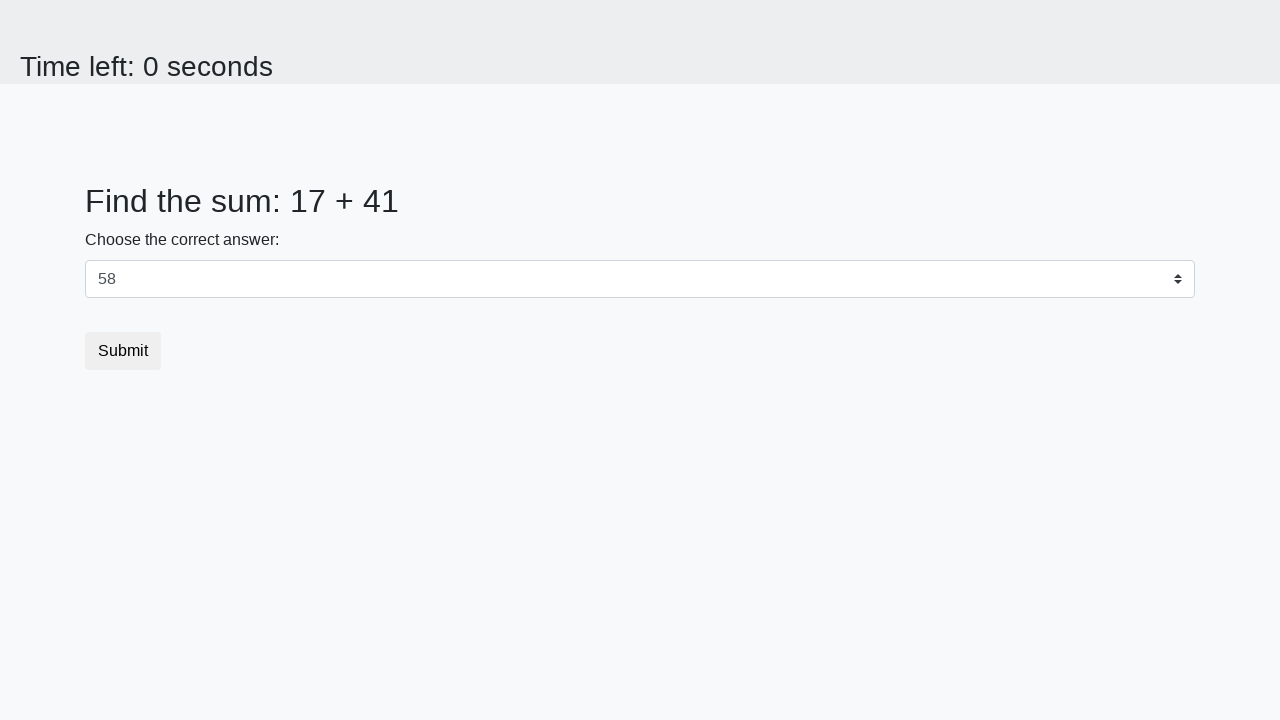

Clicked submit button to complete the form at (123, 351) on [type='submit']
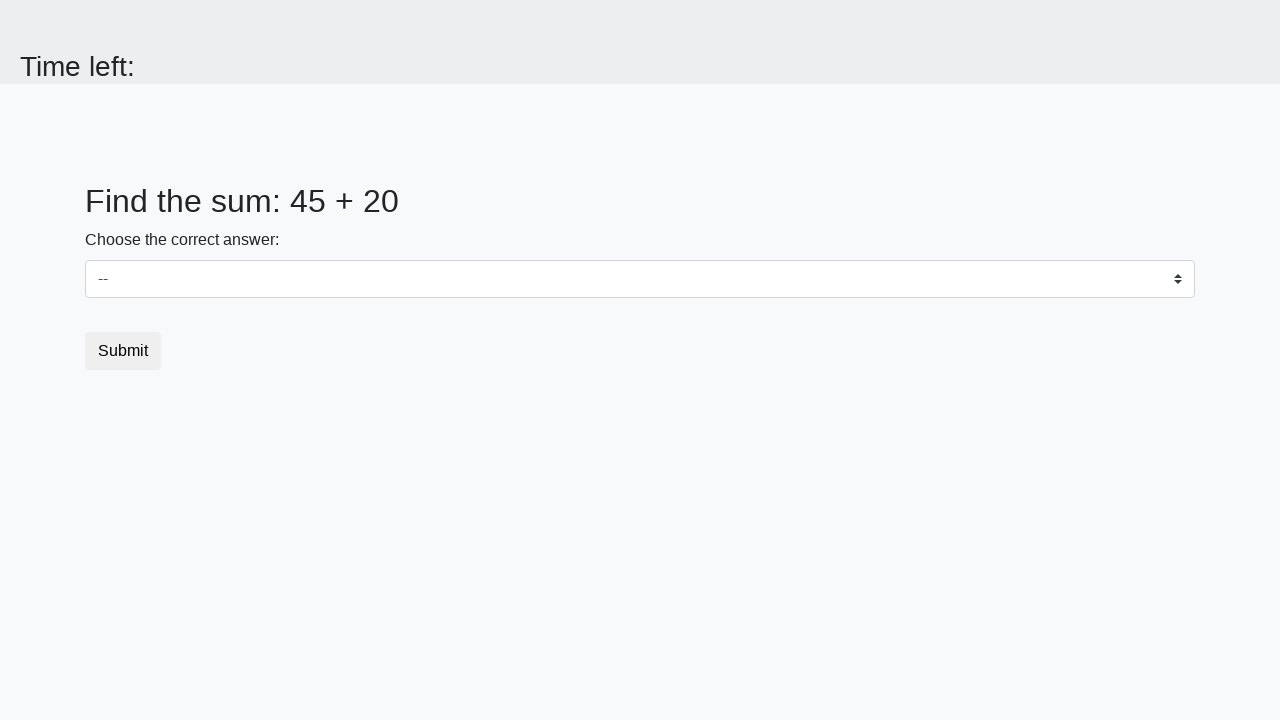

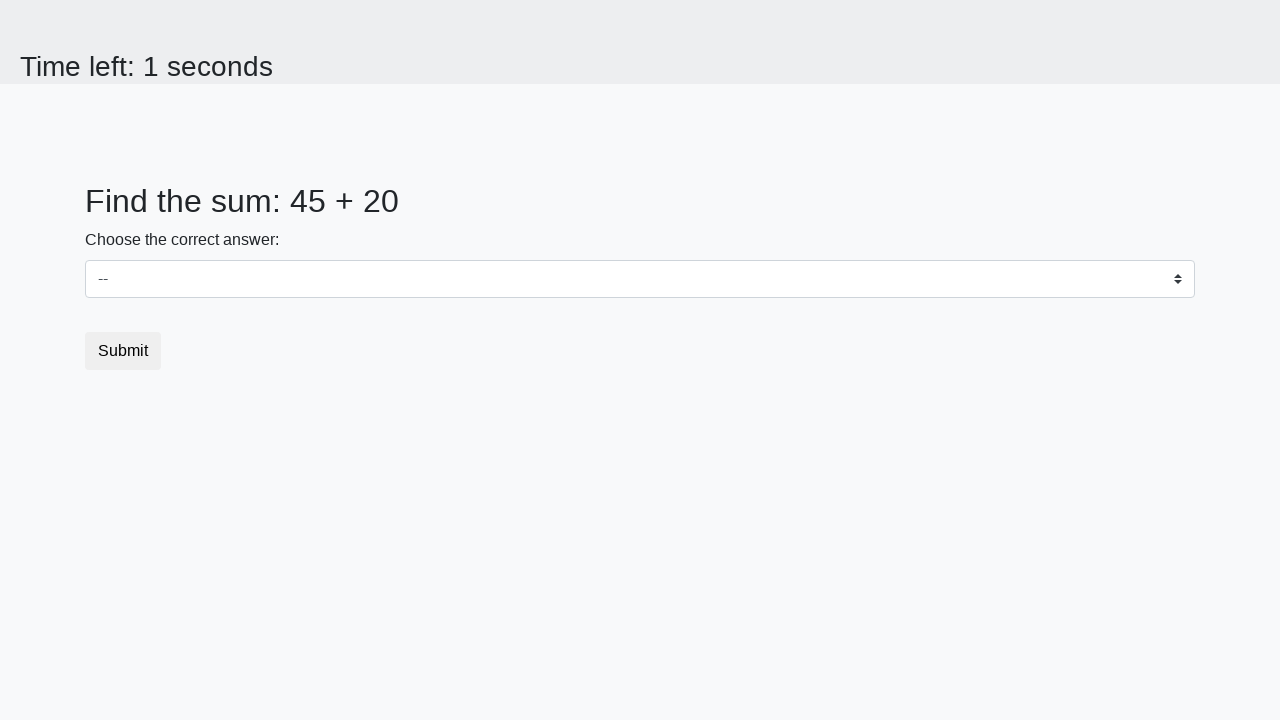